Tests handling of JavaScript prompt dialogs by clicking a button that triggers a prompt and accepting it with text input

Starting URL: https://the-internet.herokuapp.com/javascript_alerts

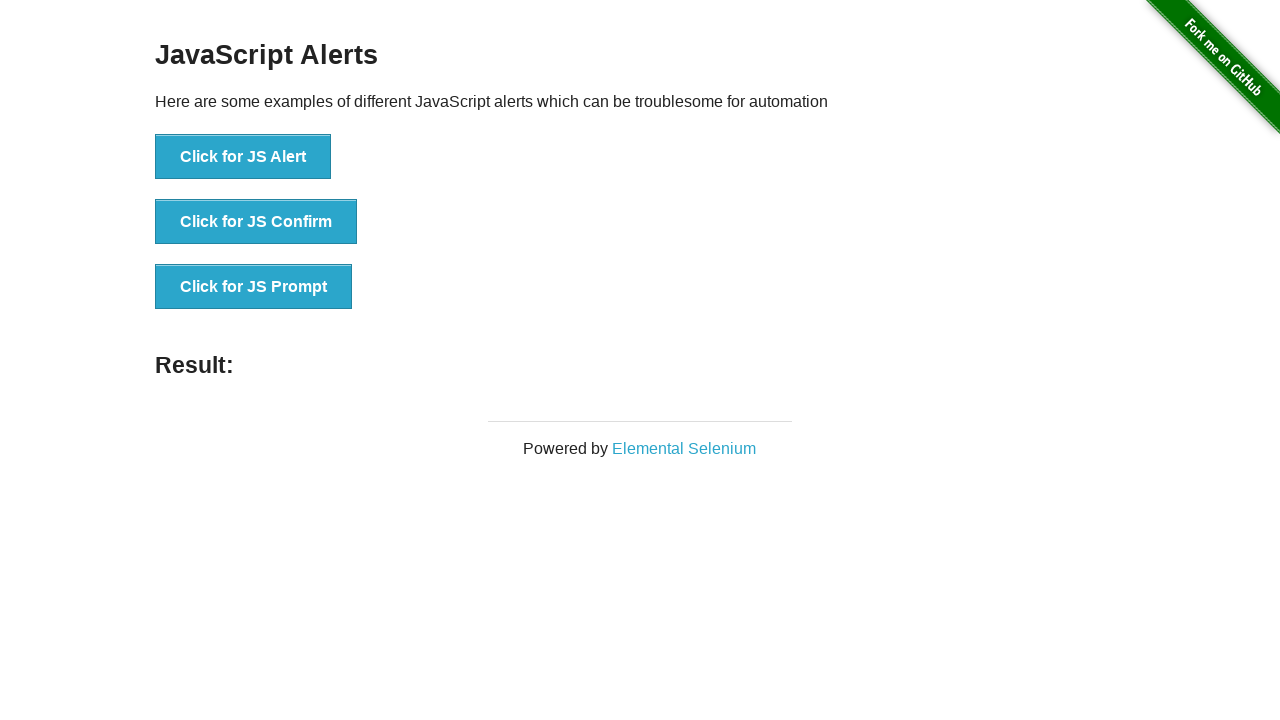

Set up dialog handler to accept prompts with custom text
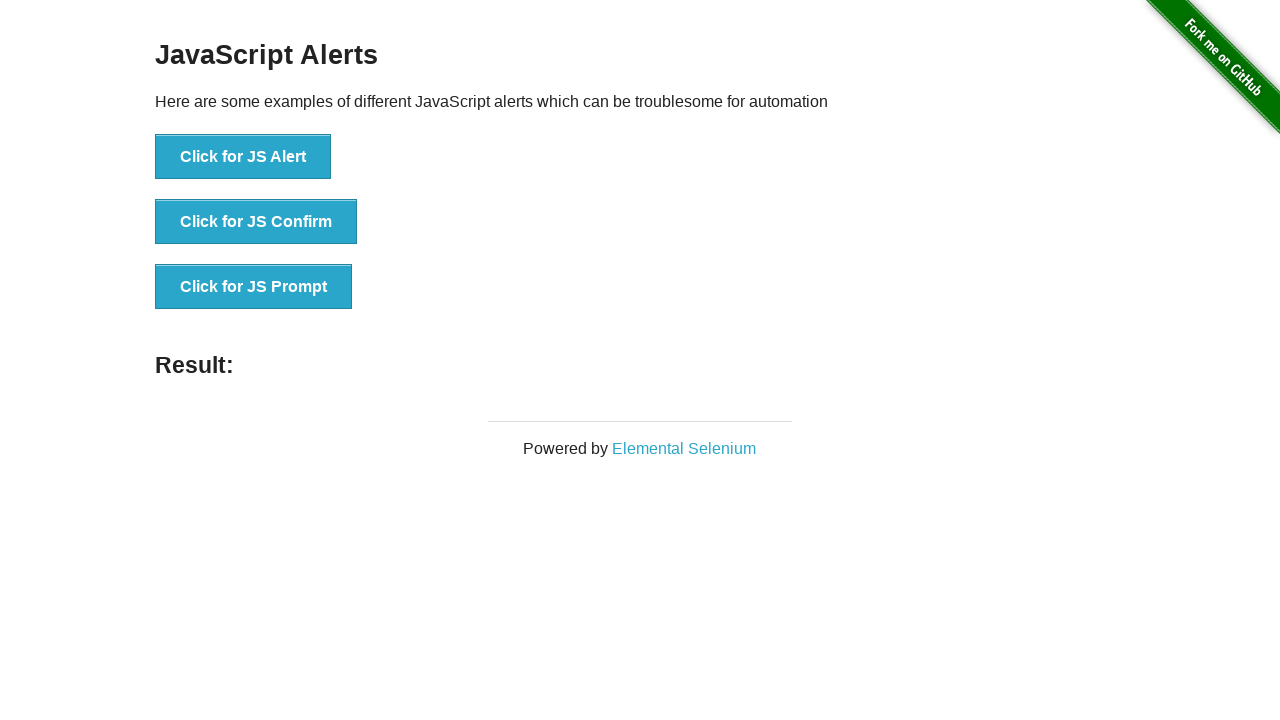

Clicked the JS Prompt button to trigger prompt dialog at (254, 287) on [onclick="jsPrompt()"]
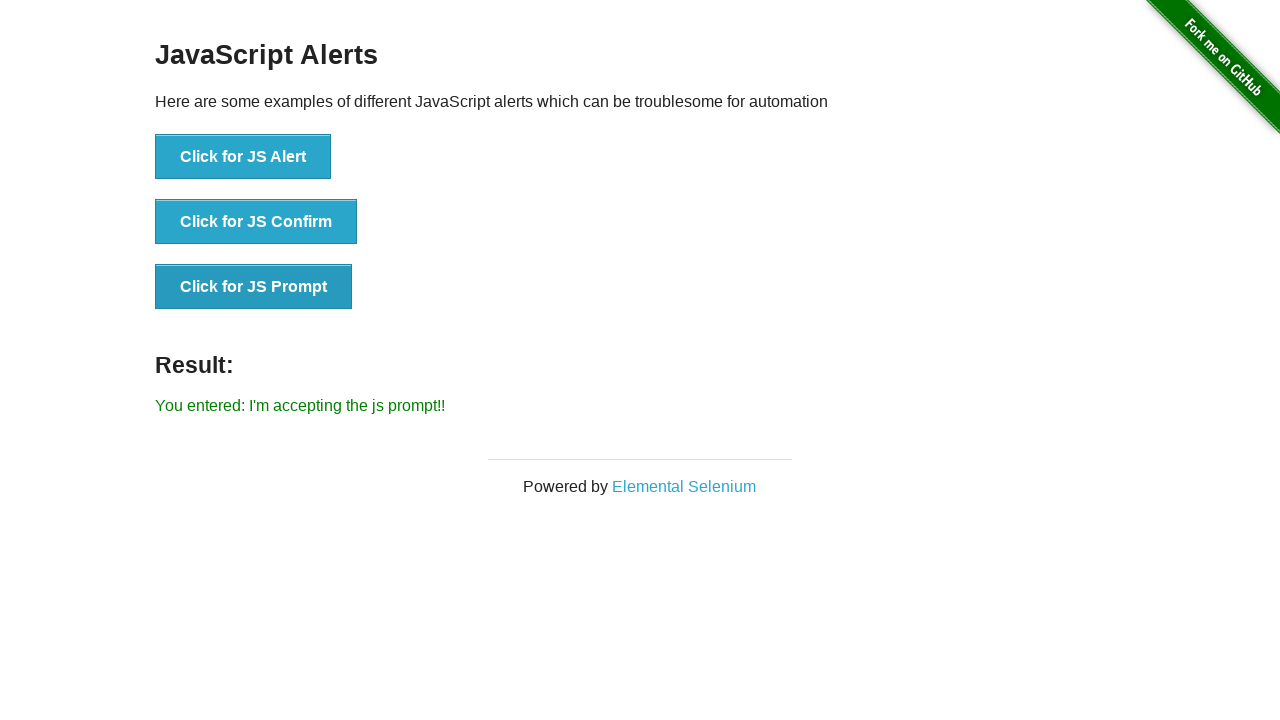

Waited for dialog to be handled and processed
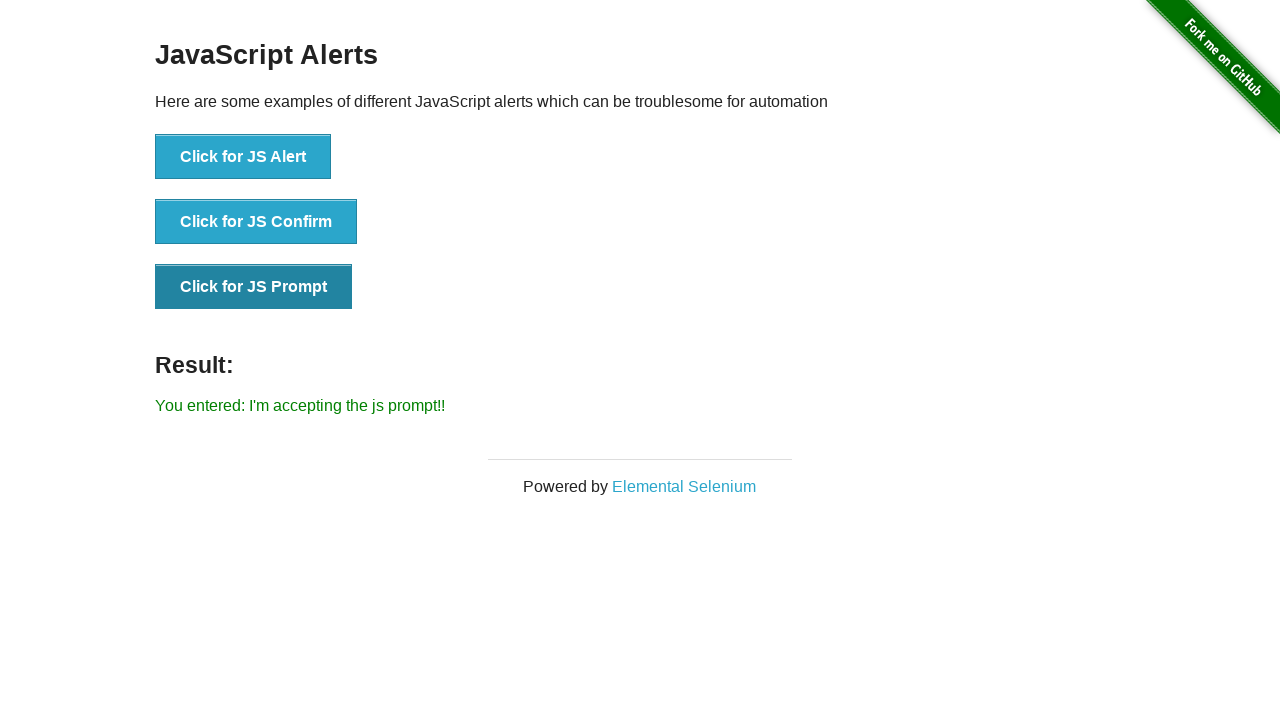

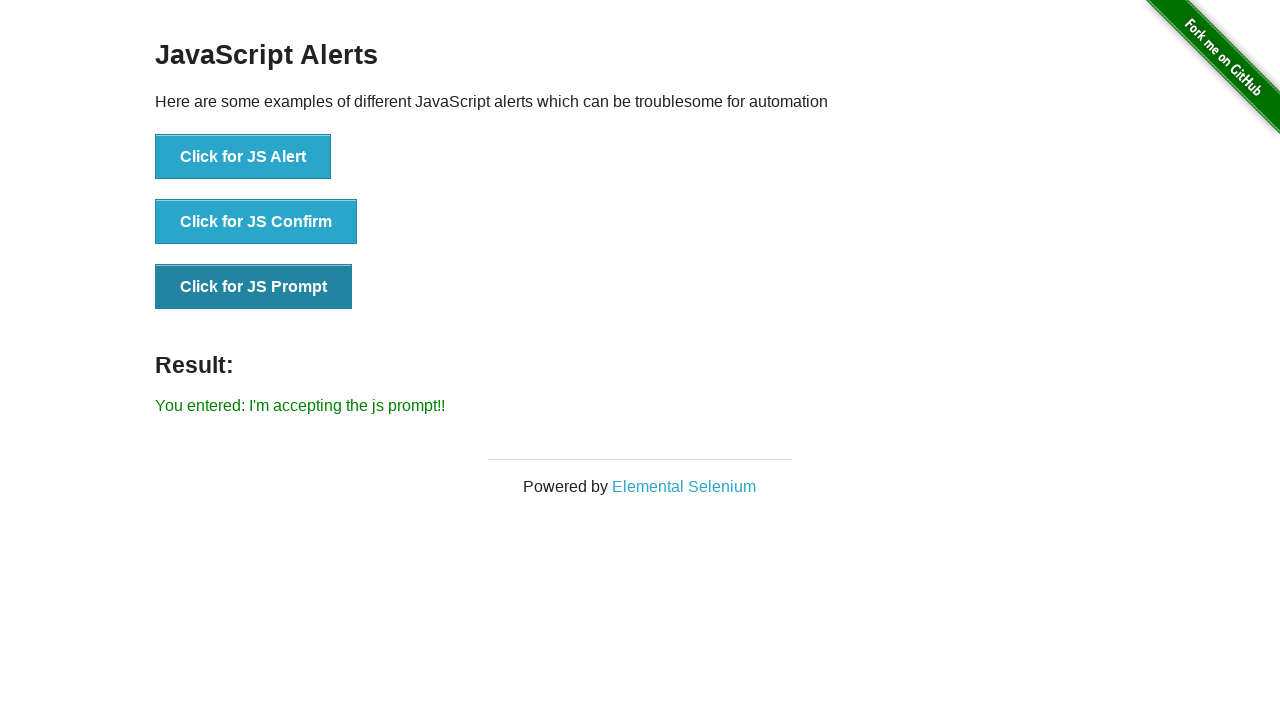